Tests form filling functionality by entering data into various form fields including text inputs, radio buttons, date picker, dropdowns, checkboxes and text areas

Starting URL: https://katalon-test.s3.amazonaws.com/demo-aut/dist/html/form.html

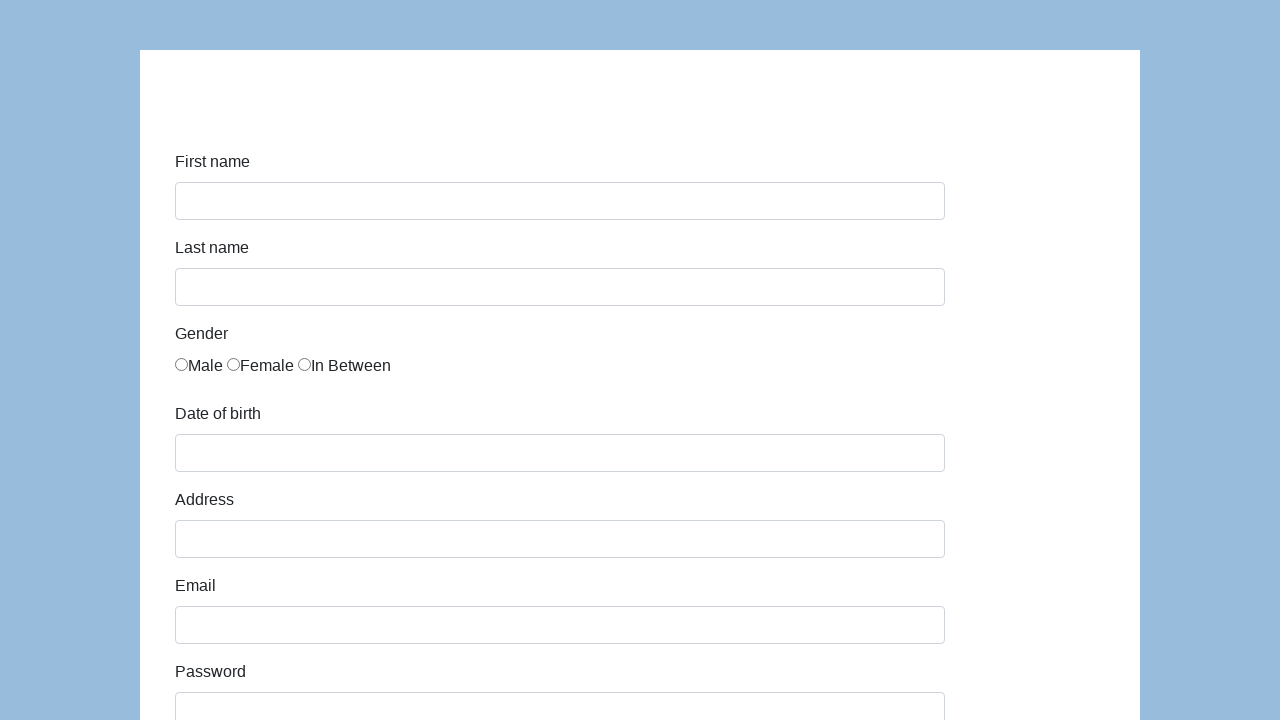

Filled first name field with 'Marcin' on #first-name
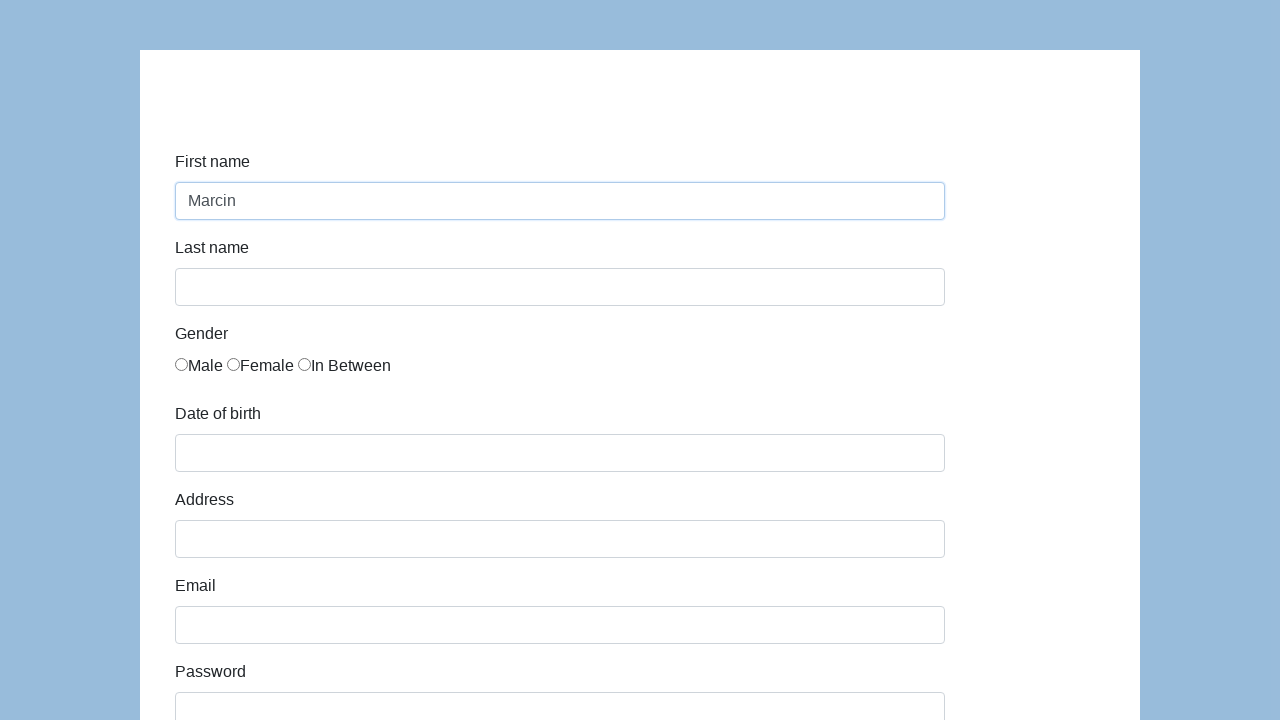

Filled last name field with 'Chodecki' on #last-name
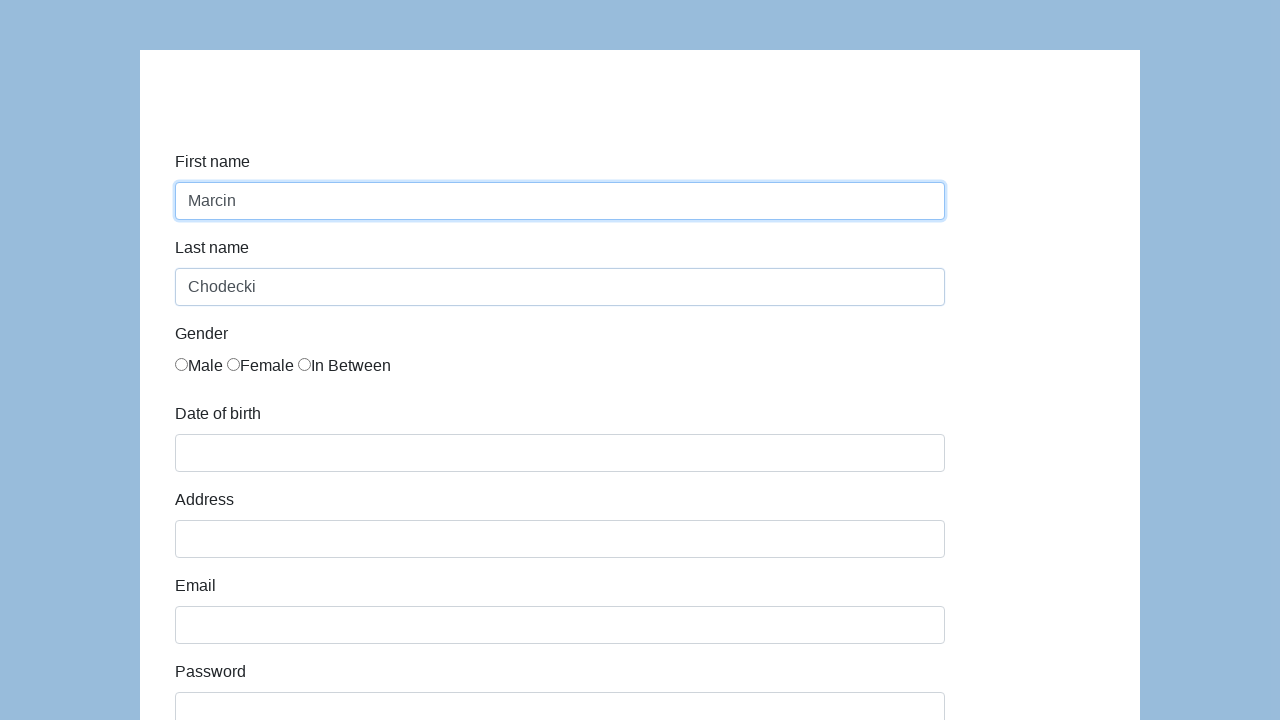

Selected male gender radio button at (182, 364) on #infoForm > div:nth-child(3) > div > div > label:nth-child(1) > input[type=radio
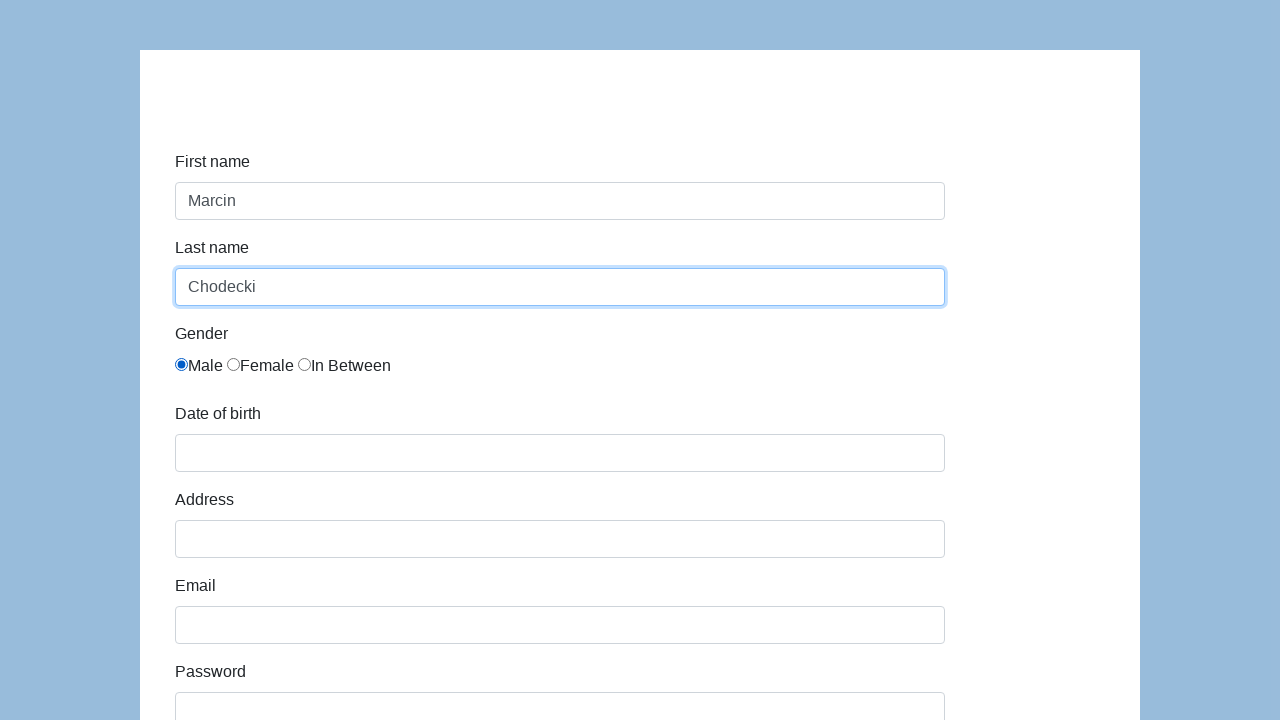

Filled date of birth with '05/18/21' on #dob
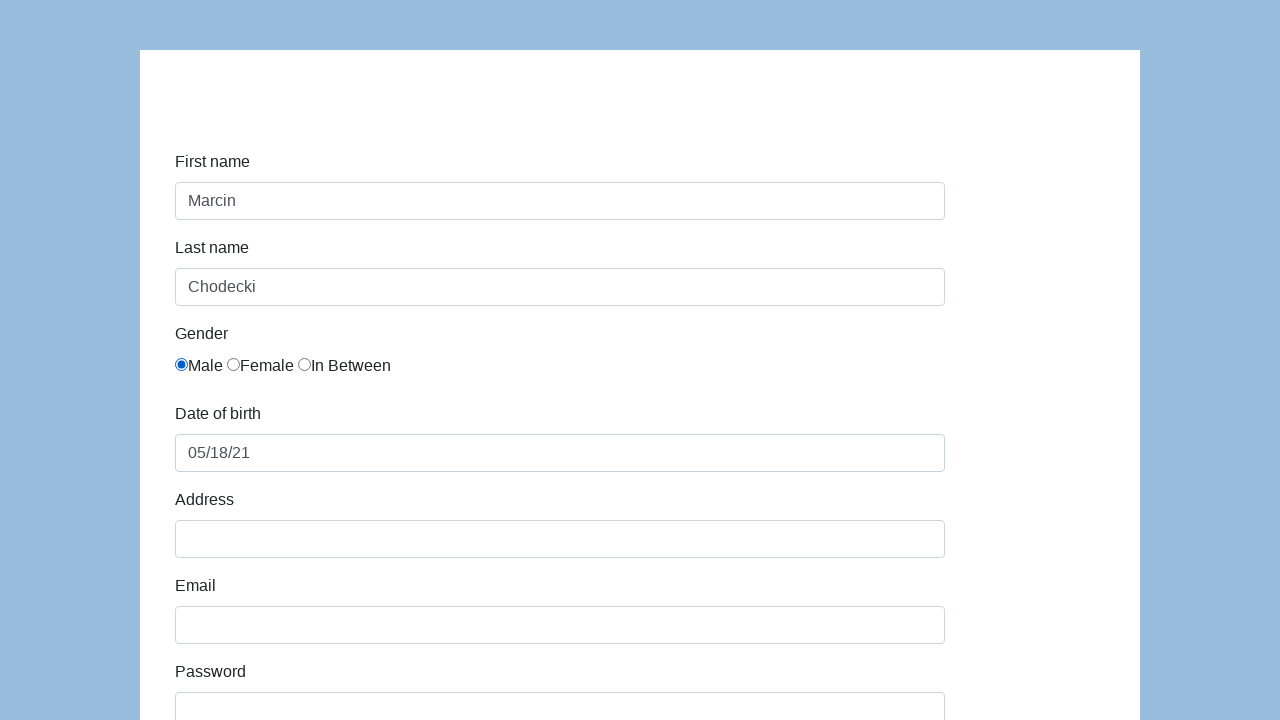

Filled address field with 'Krucza 55' on #address
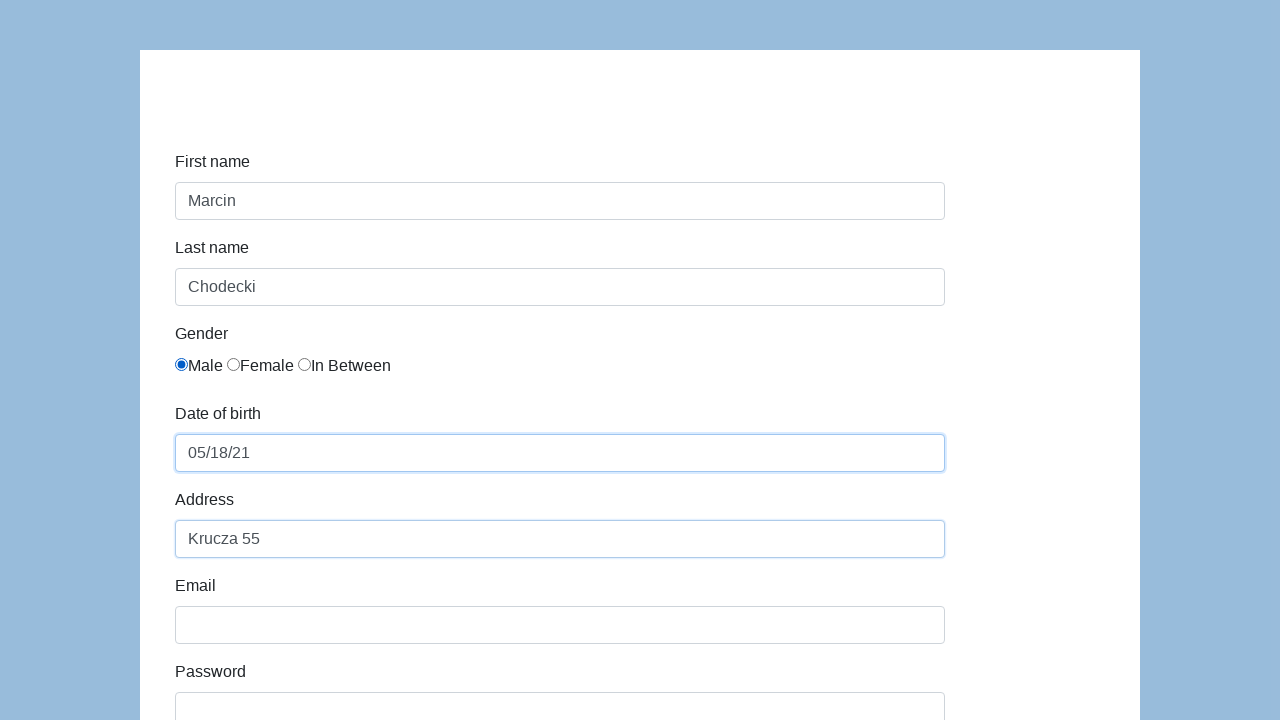

Filled email field with 'marcin@gmail.com' on #email
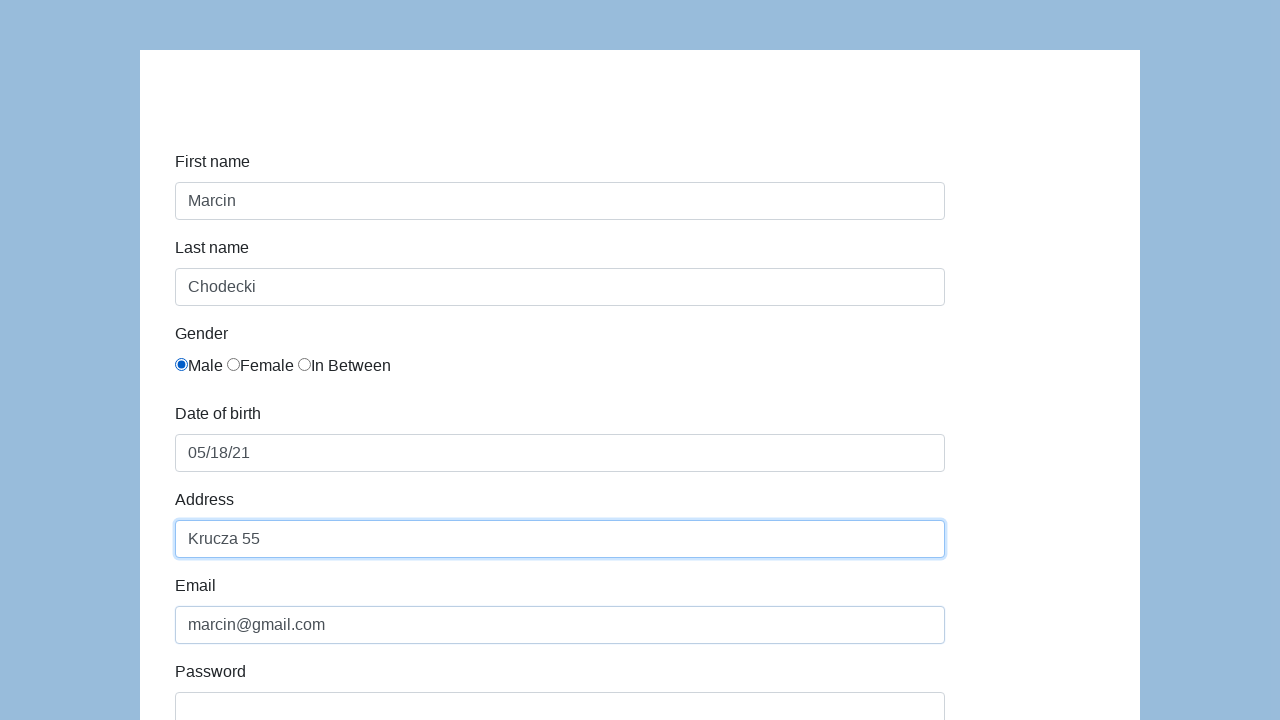

Filled password field with 'Pass123' on #password
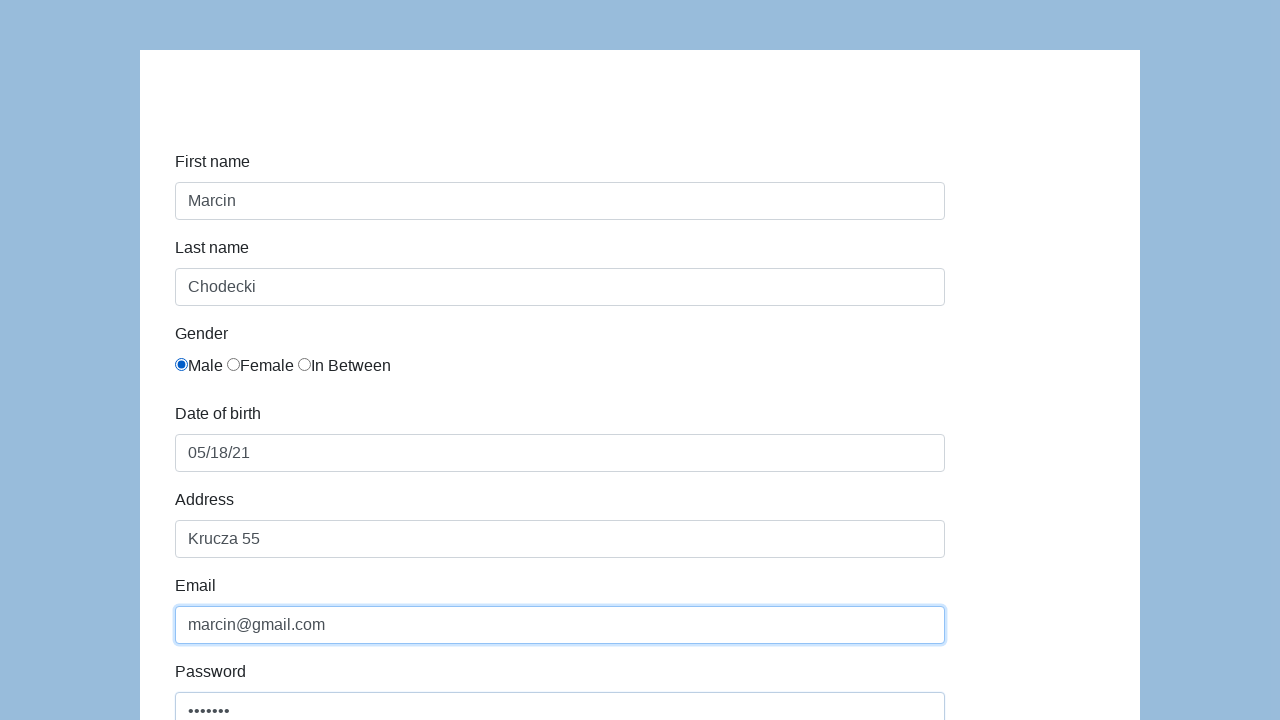

Filled company field with 'Coders Lab' on #company
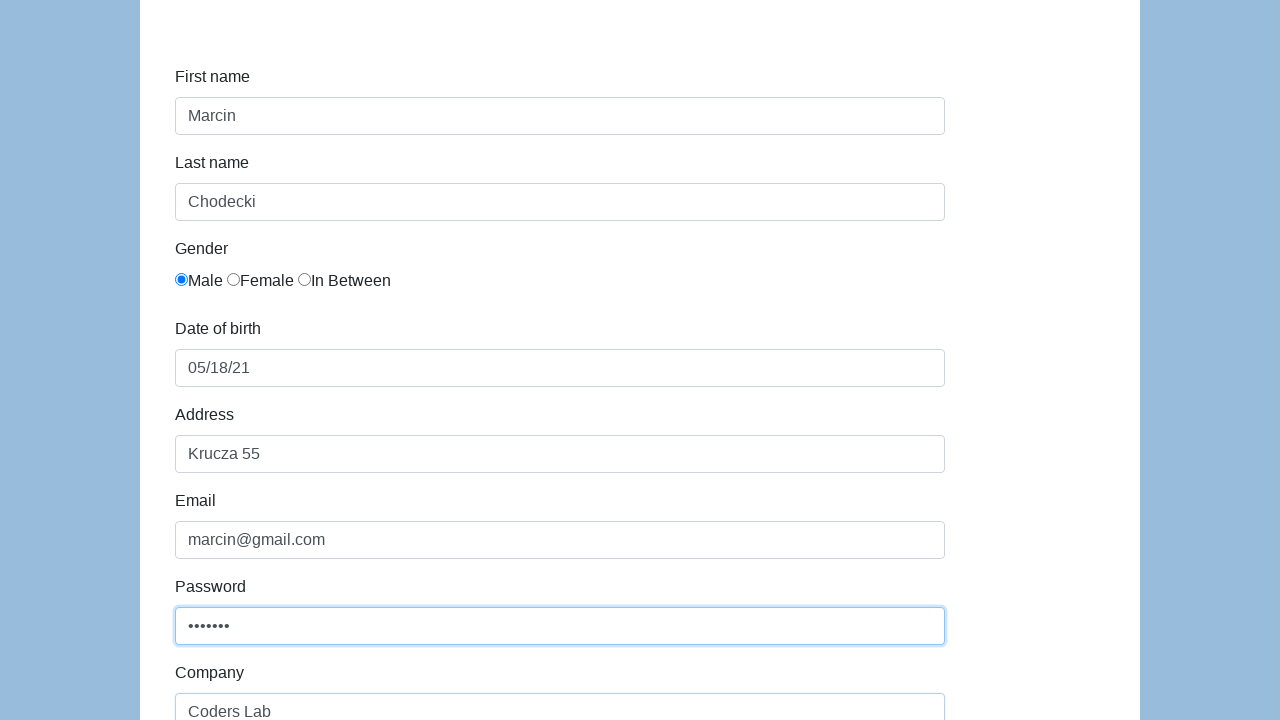

Selected 'Manager' from role dropdown on #role
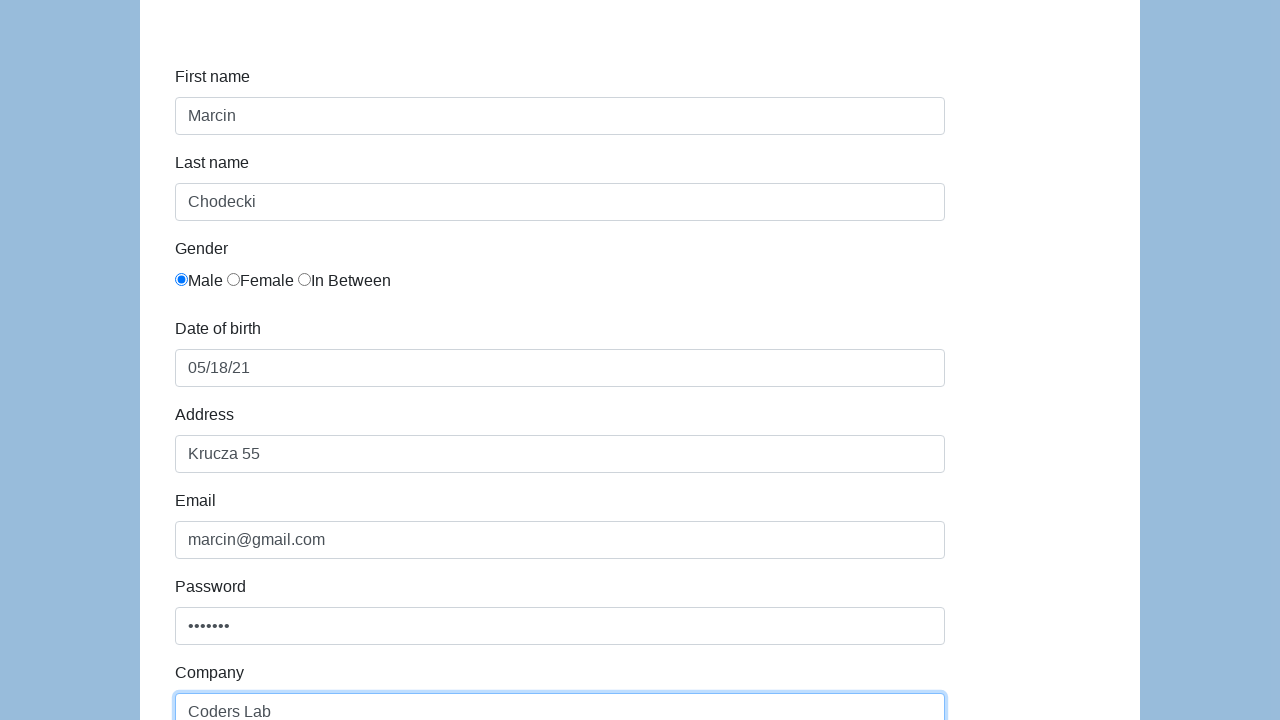

Selected job expectation option (4th option) at (560, 360) on xpath=//*[@id='expectation']/option[4]
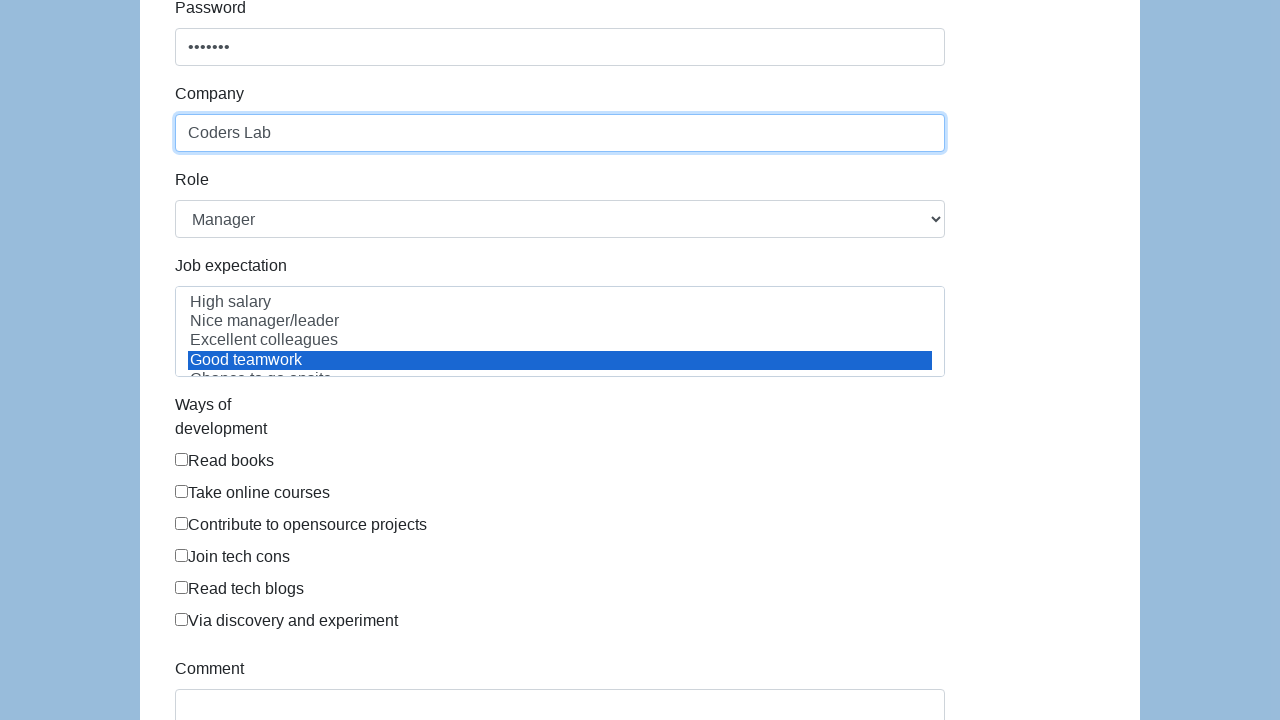

Checked first development option (reading books) at (182, 459) on #infoForm > div:nth-child(11) > div > div:nth-child(1) > label > input[type=chec
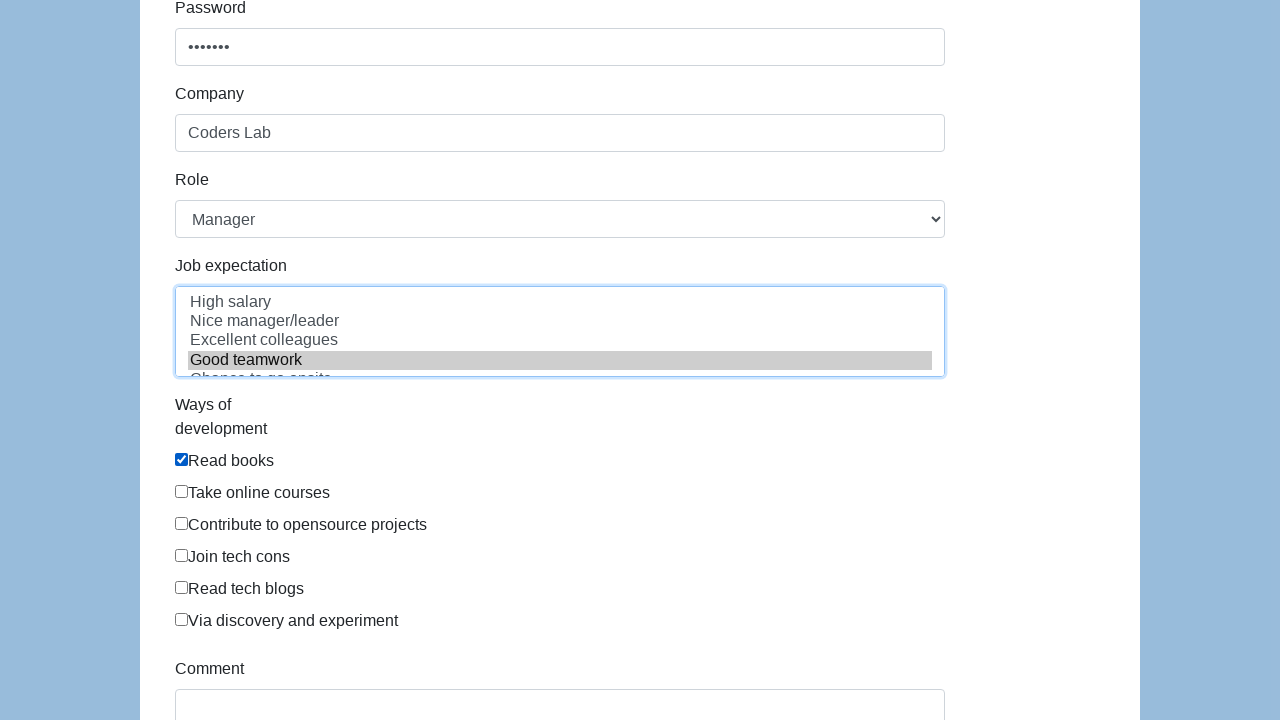

Checked second development option (online courses) at (182, 491) on #infoForm > div:nth-child(11) > div > div:nth-child(2) > label > input[type=chec
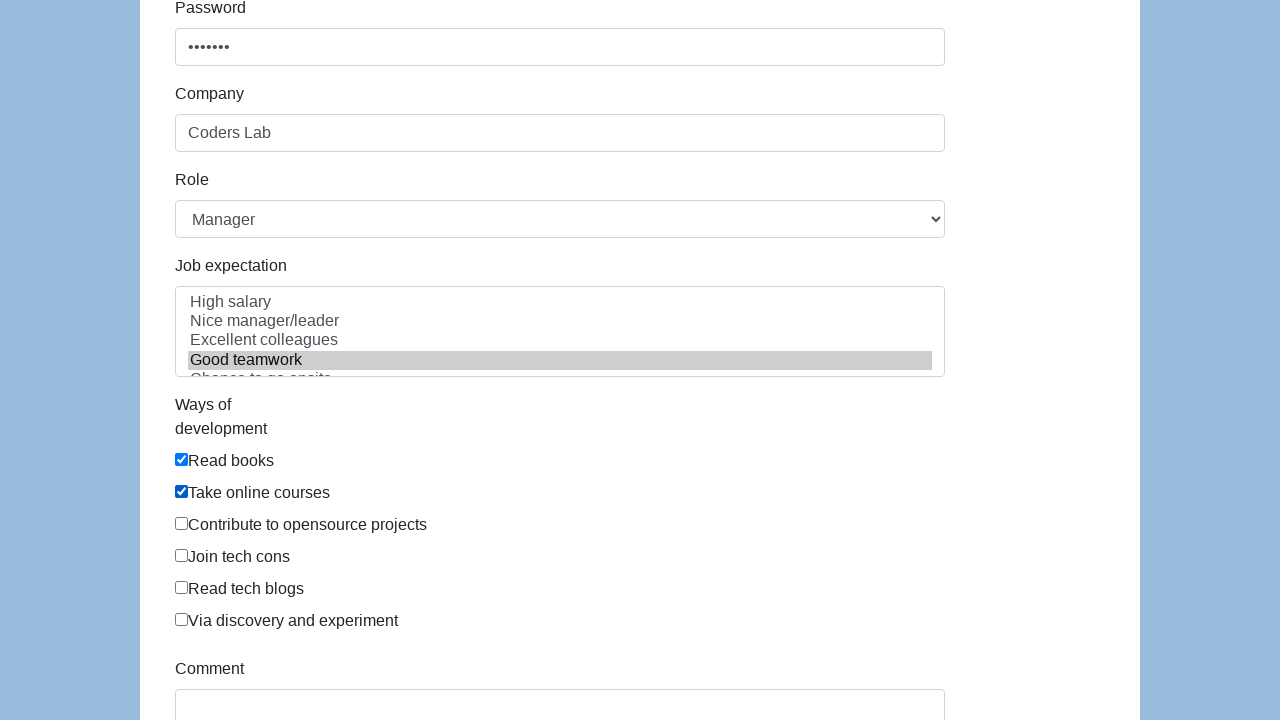

Filled comment field with 'To jest mój pierwszy automat testowy' on #comment
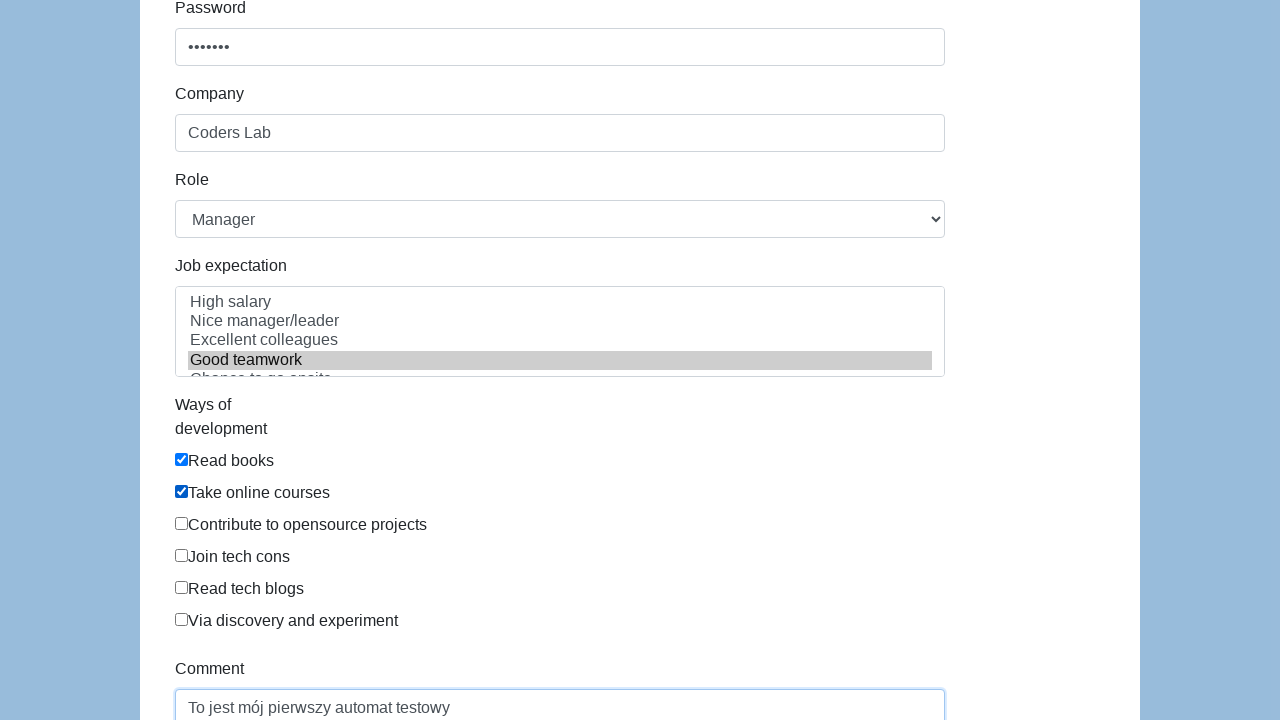

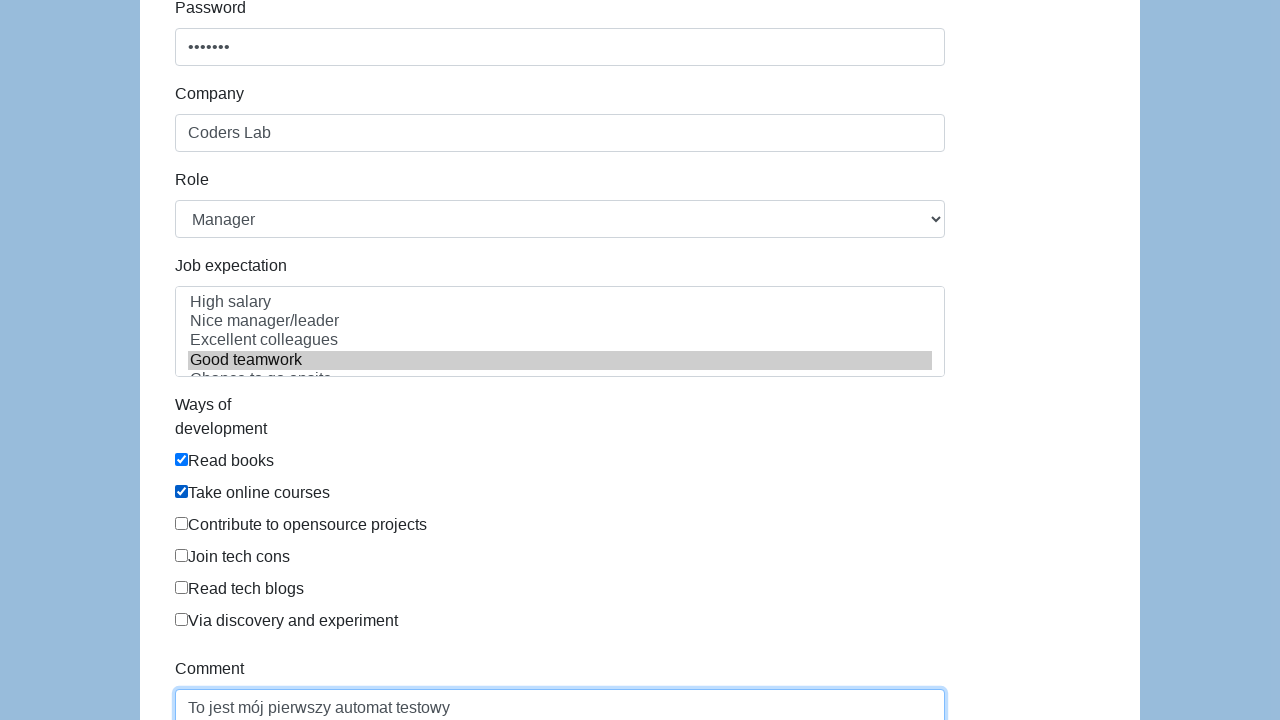